Tests scrolling functionality by scrolling to the footer of the webpage

Starting URL: http://omayo.blogspot.com

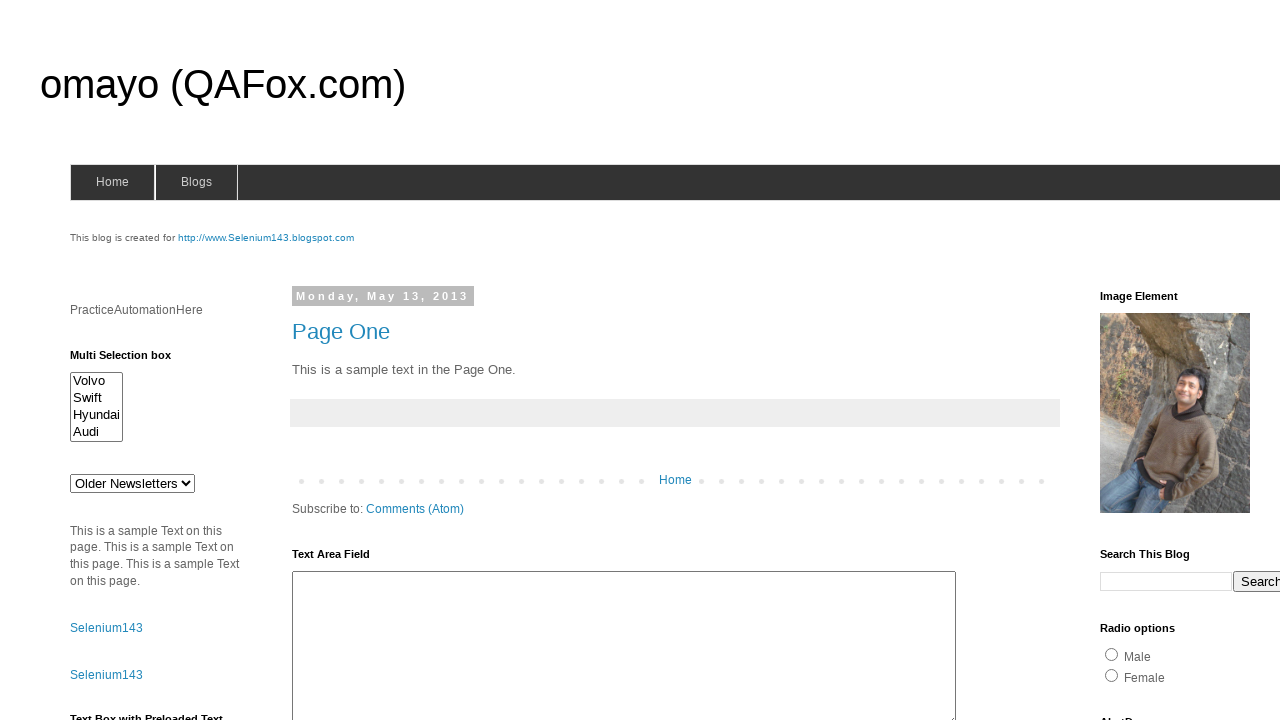

Scrolled to footer element (.footer-cap-top) into view
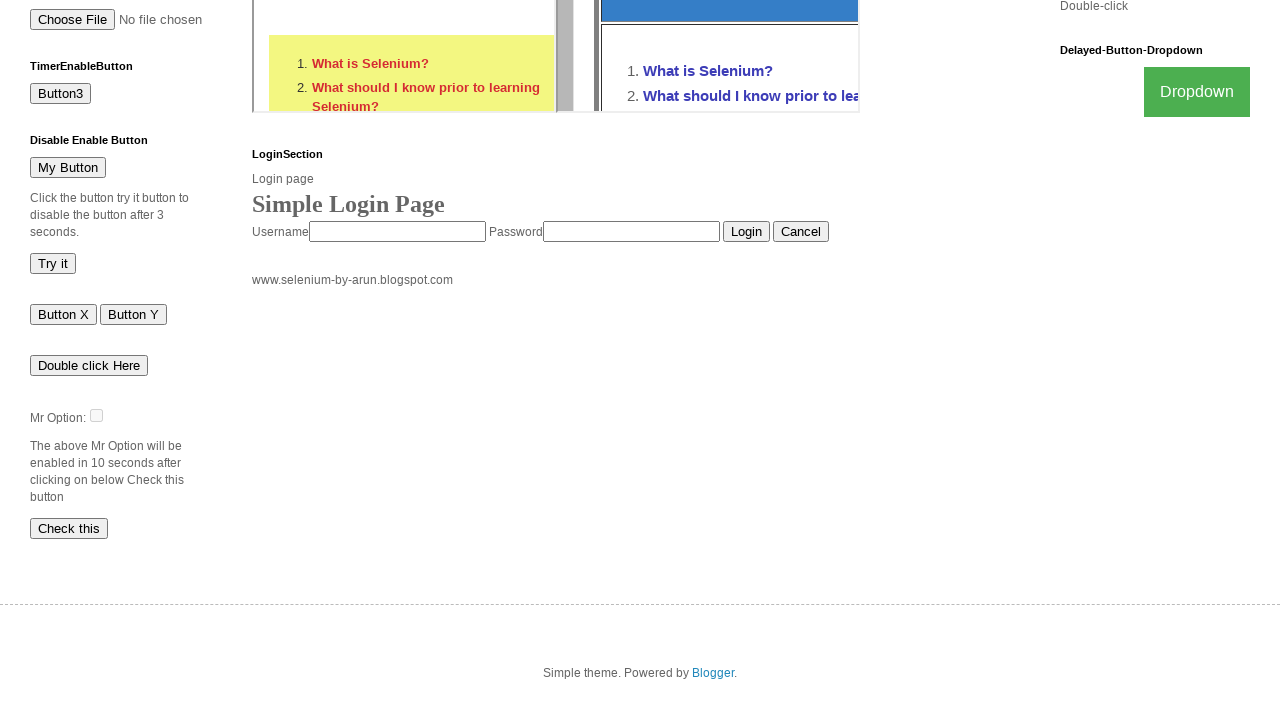

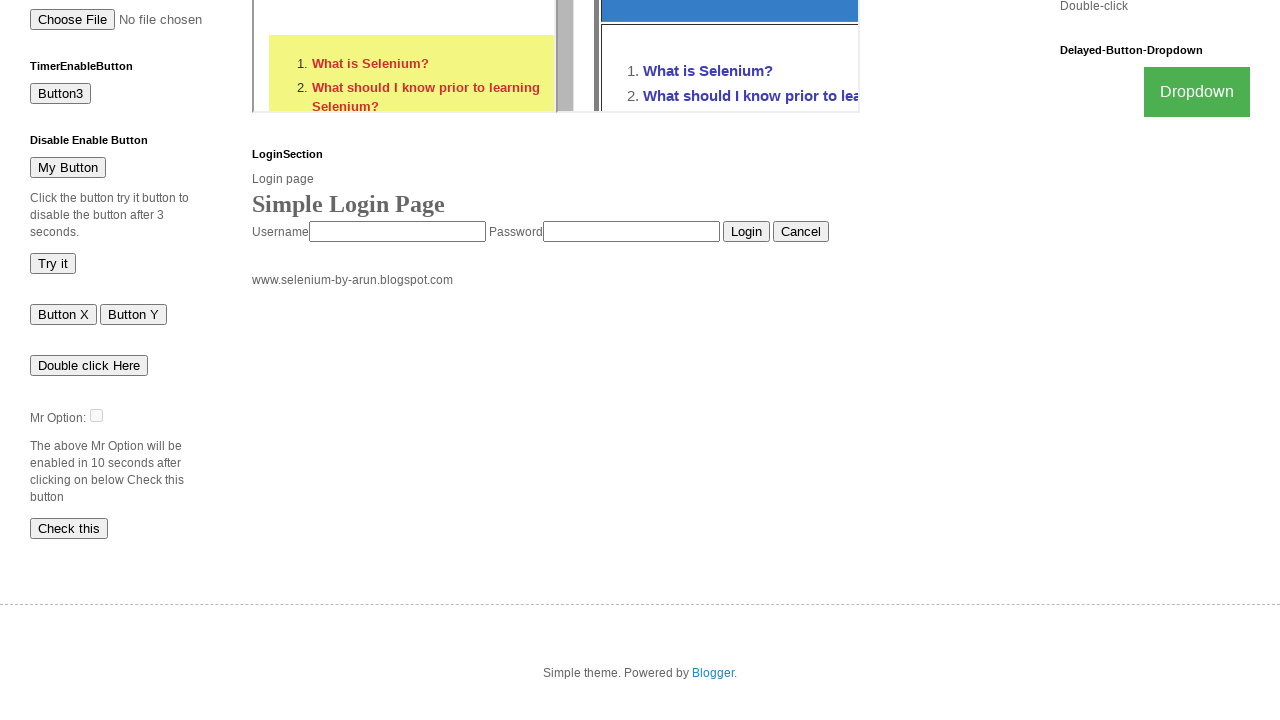